Tests JavaScript alert functionality by clicking a button and accepting the alert dialog

Starting URL: https://demoqa.com/alerts

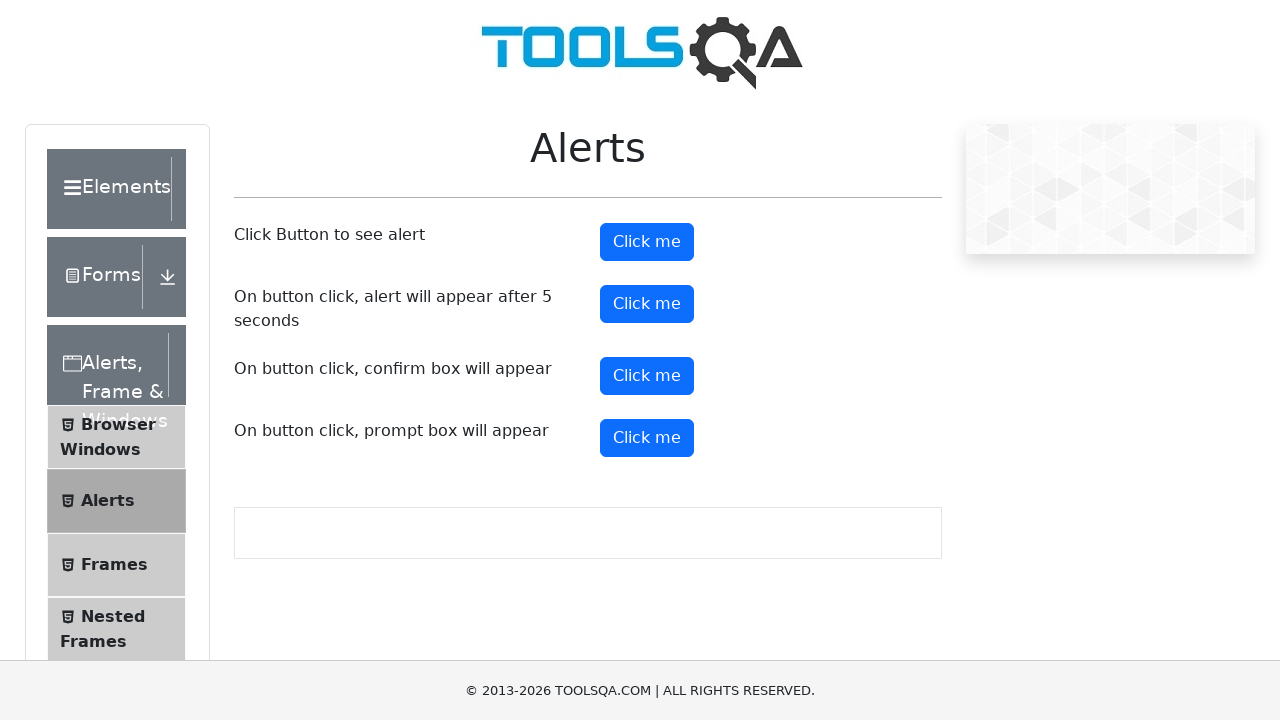

Set up dialog handler to accept alerts
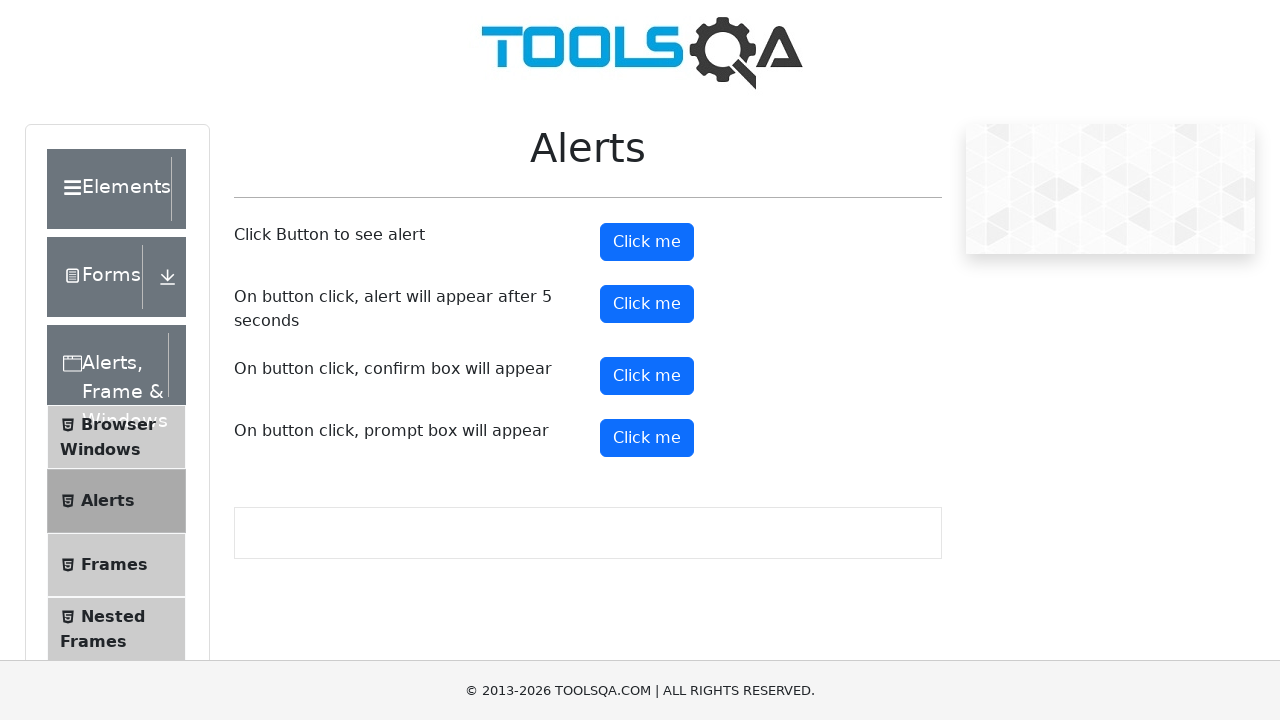

Clicked alert button to trigger JavaScript alert at (647, 242) on button#alertButton
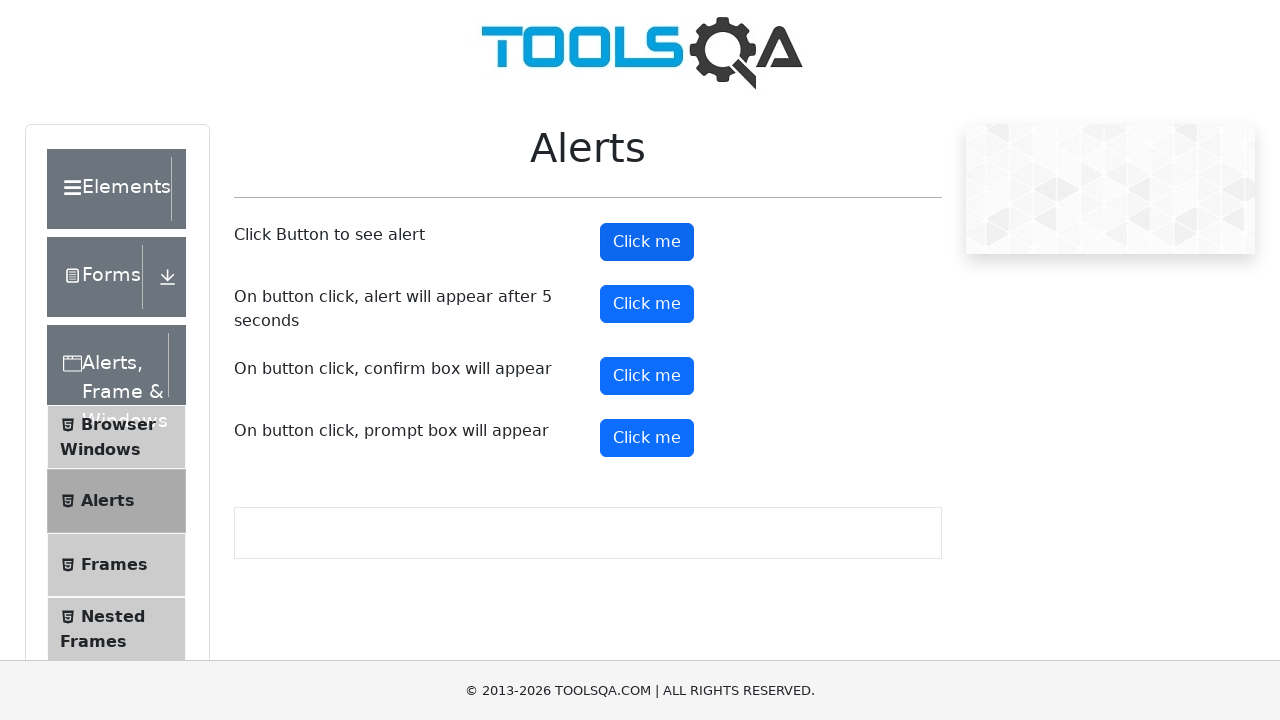

Waited for alert to be processed
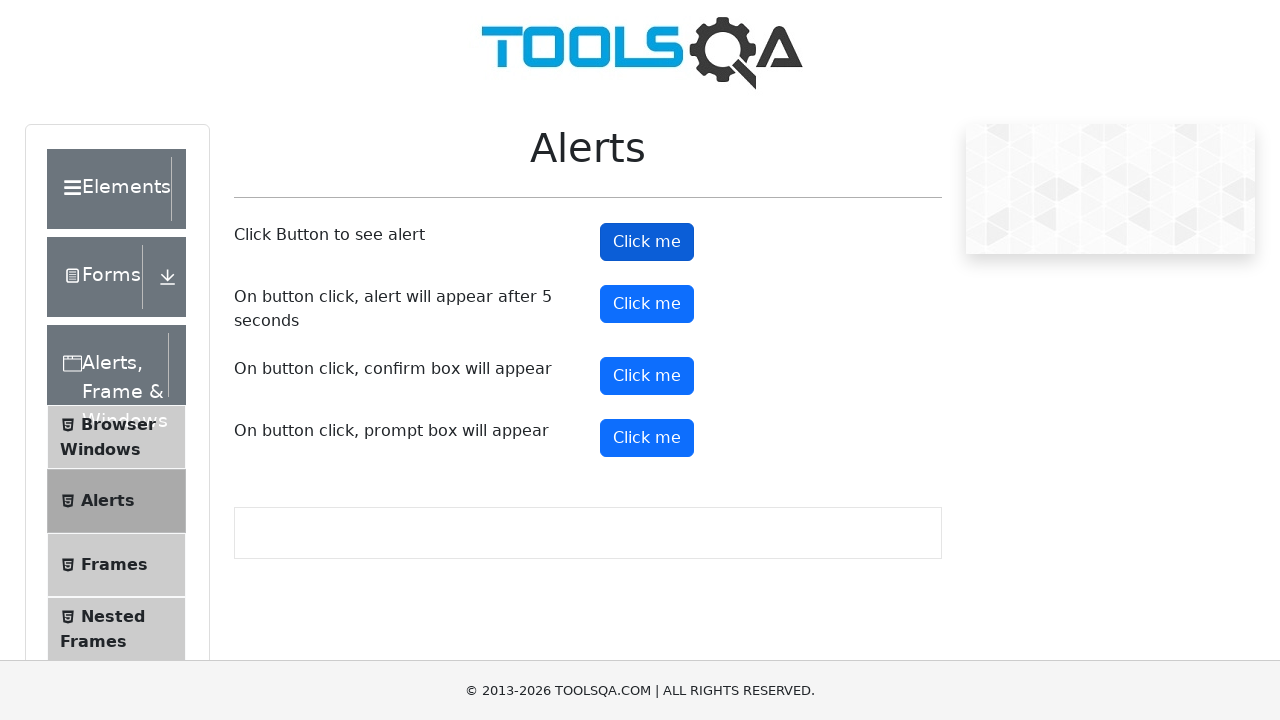

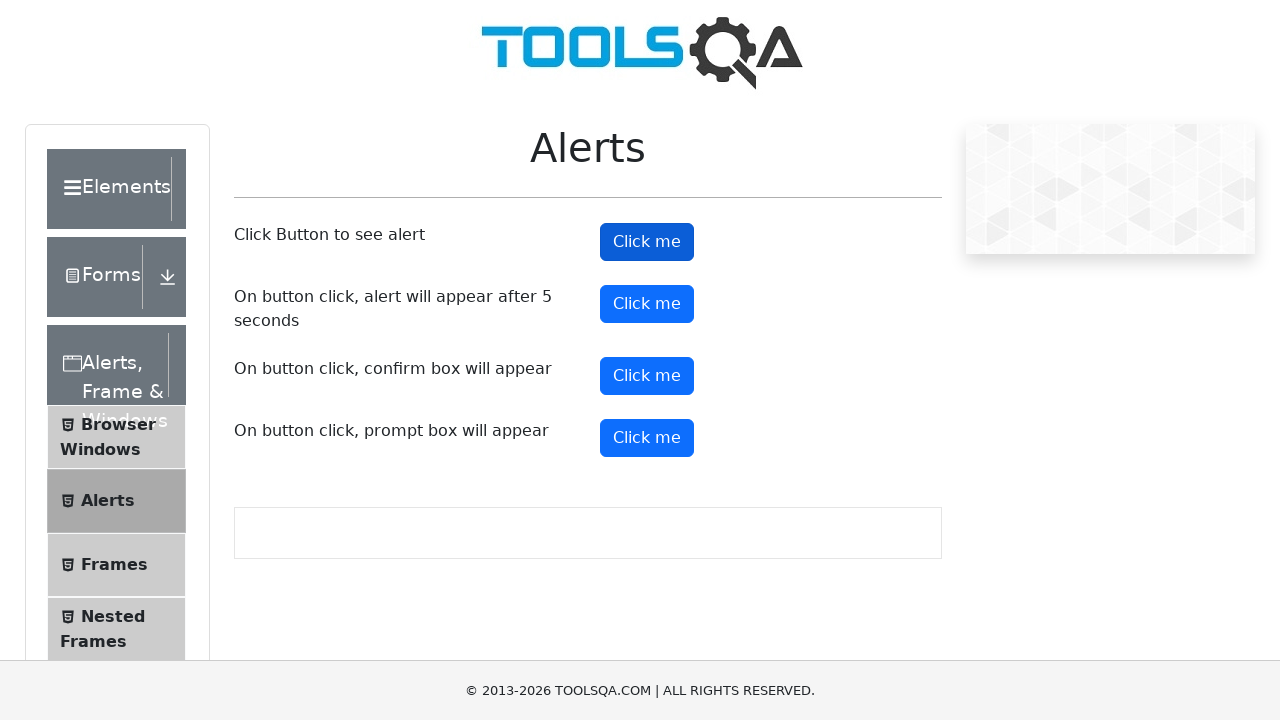